Navigates to the W3Schools HTML tables tutorial page. This is a minimal test that only loads the page without performing additional actions.

Starting URL: https://www.w3schools.com/html/html_tables.asp

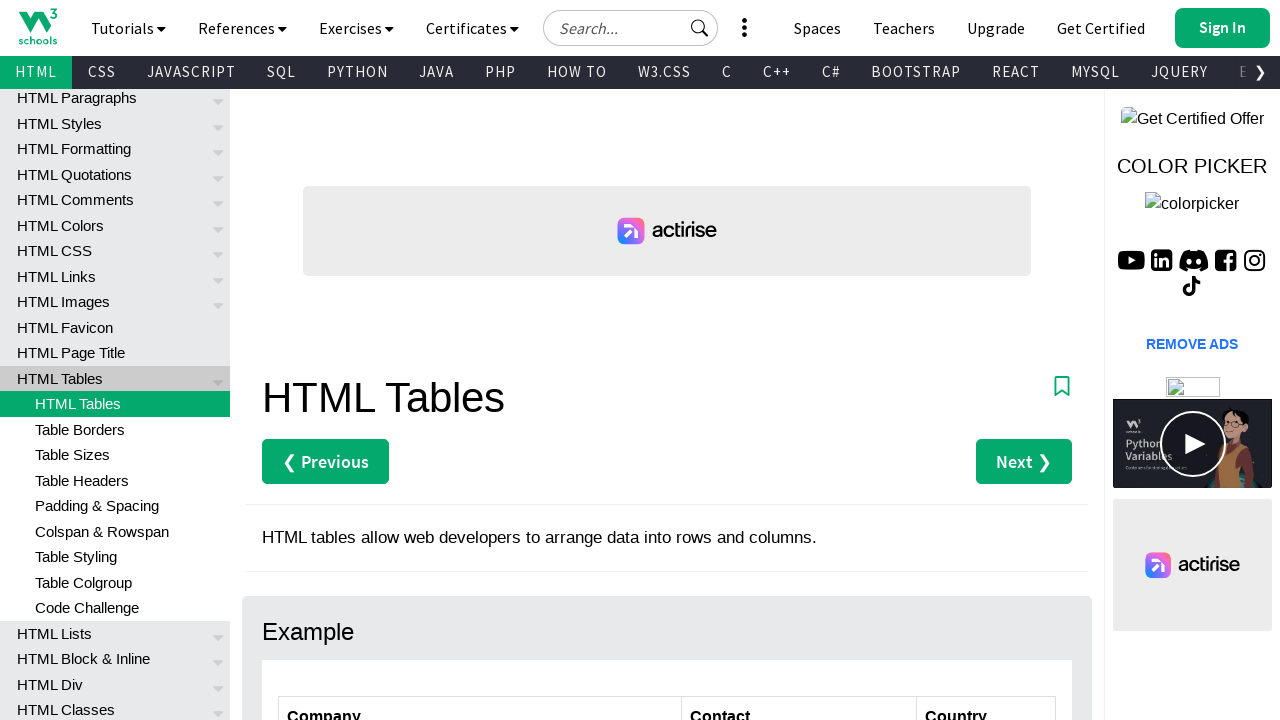

Navigated to W3Schools HTML tables tutorial page
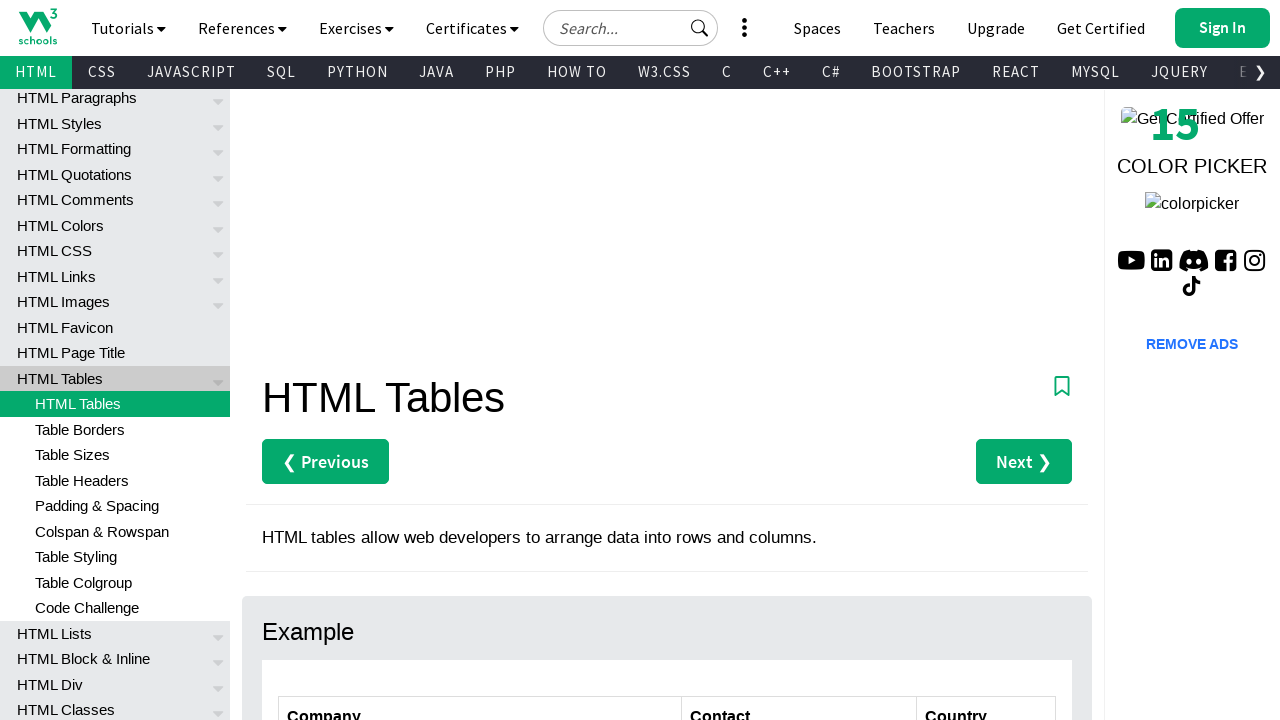

Waited for table element to load on the page
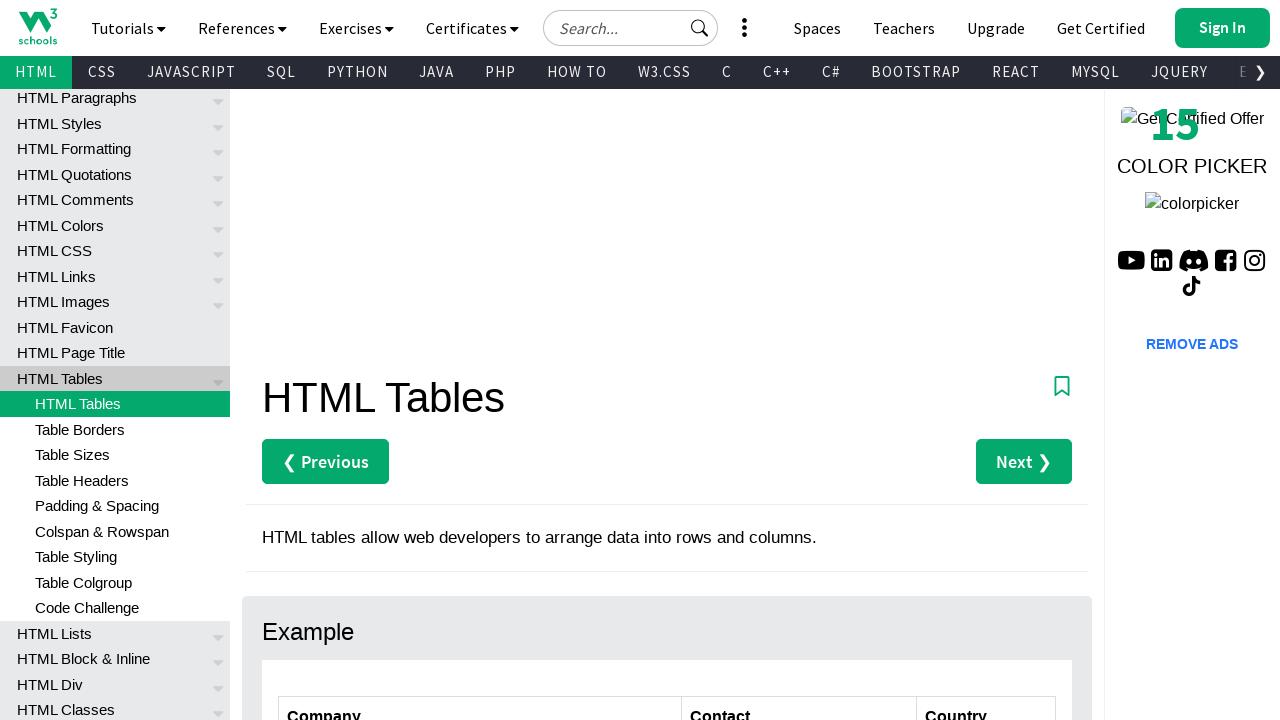

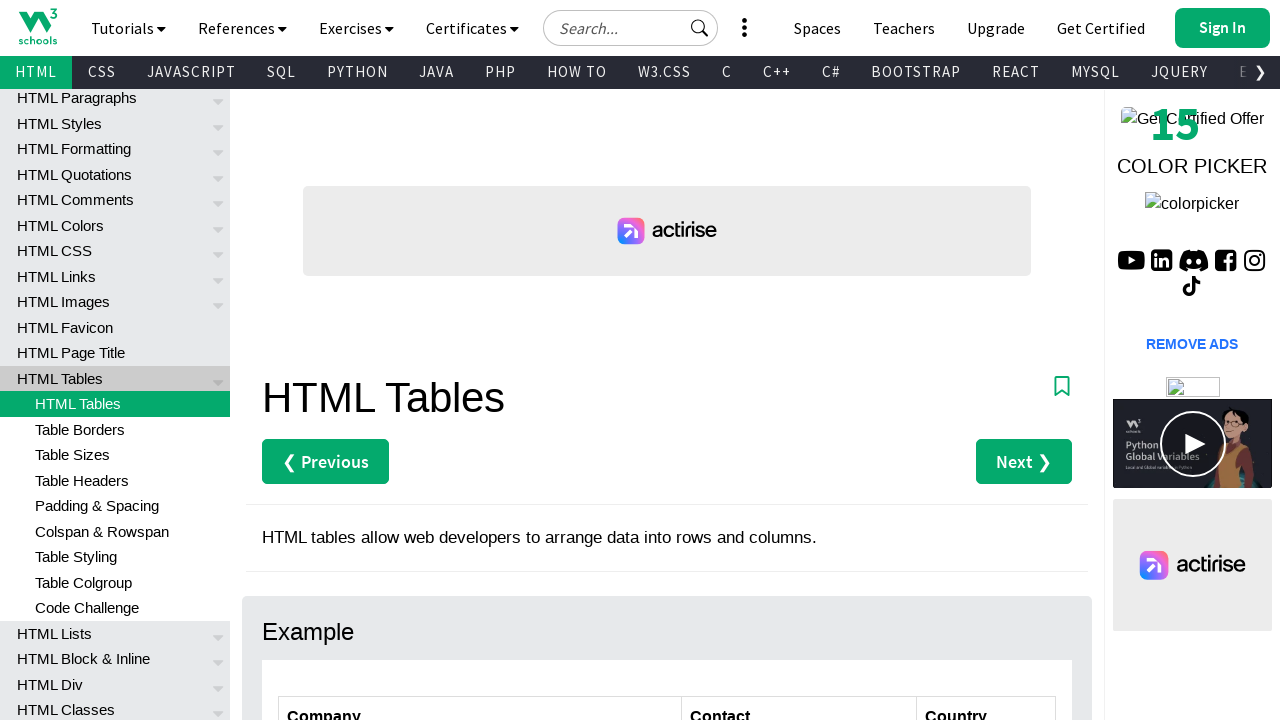